Tests checkbox interaction by clicking three different checkboxes on a form

Starting URL: https://formy-project.herokuapp.com/checkbox

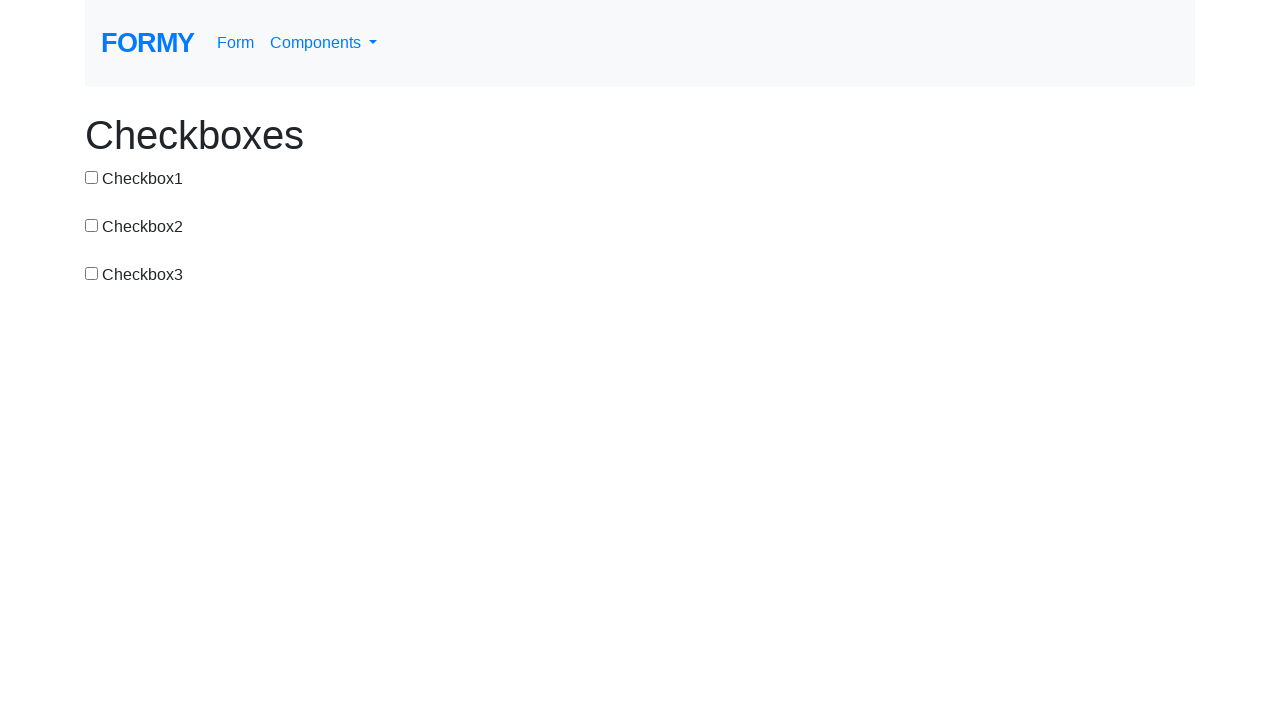

Clicked first checkbox using ID selector at (92, 177) on #checkbox-1
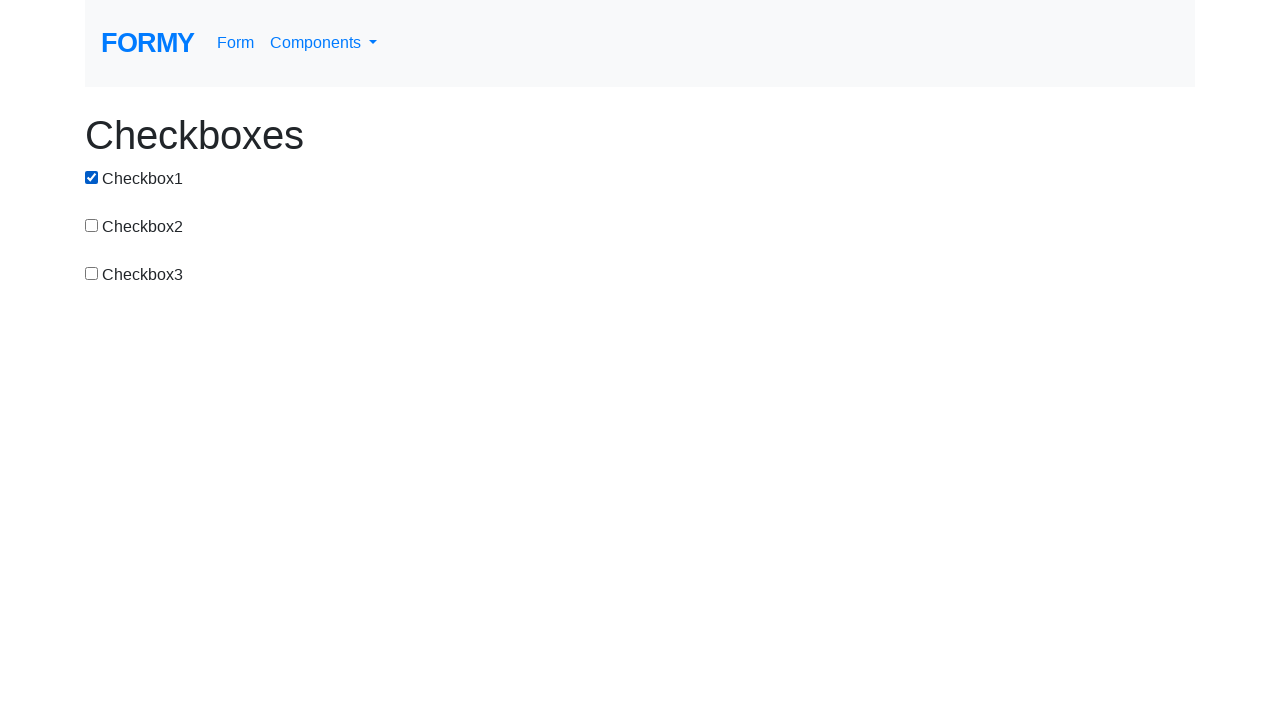

Clicked second checkbox using CSS selector at (92, 225) on input[value='checkbox-2']
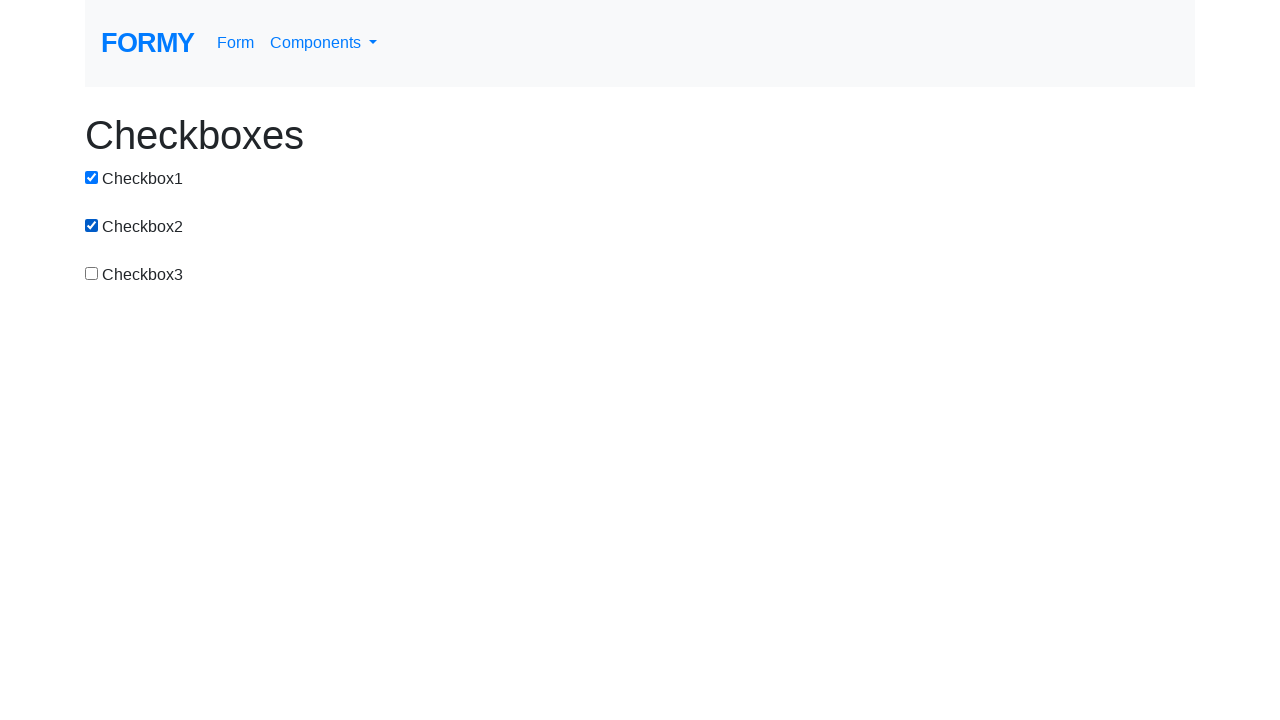

Clicked third checkbox using XPath selector at (92, 273) on xpath=/html/body/div/div[3]/div/div/input
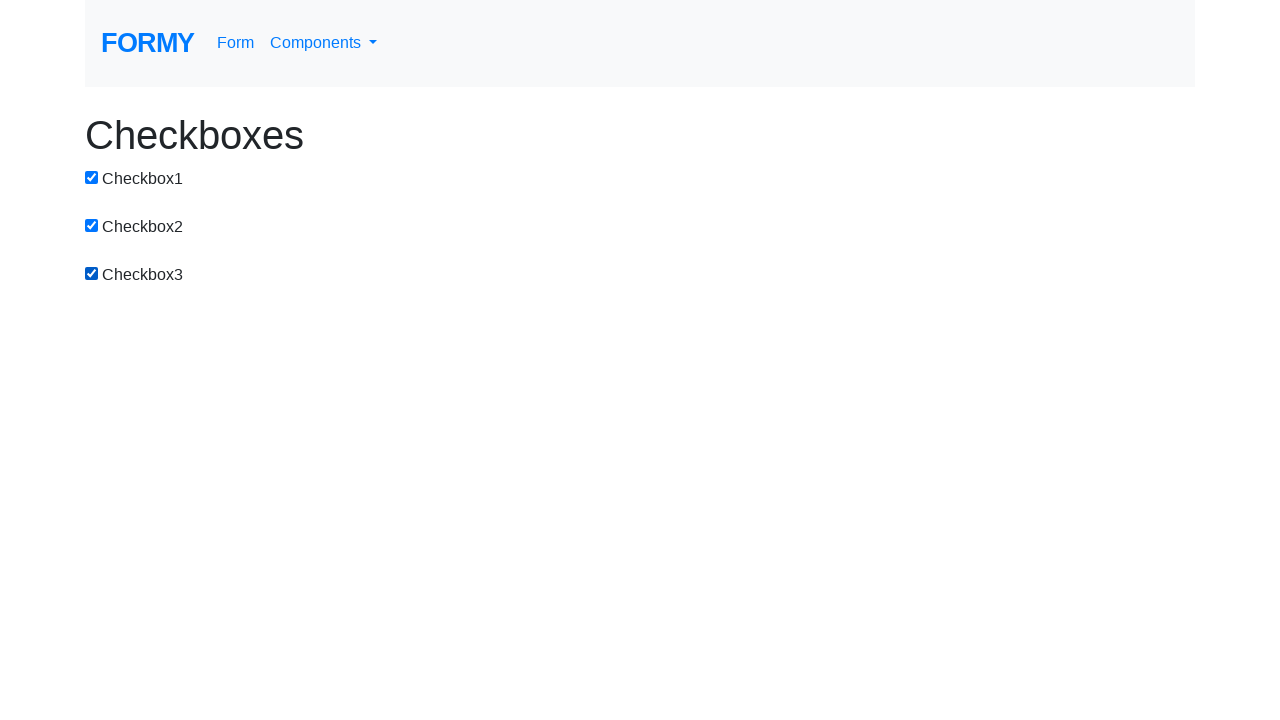

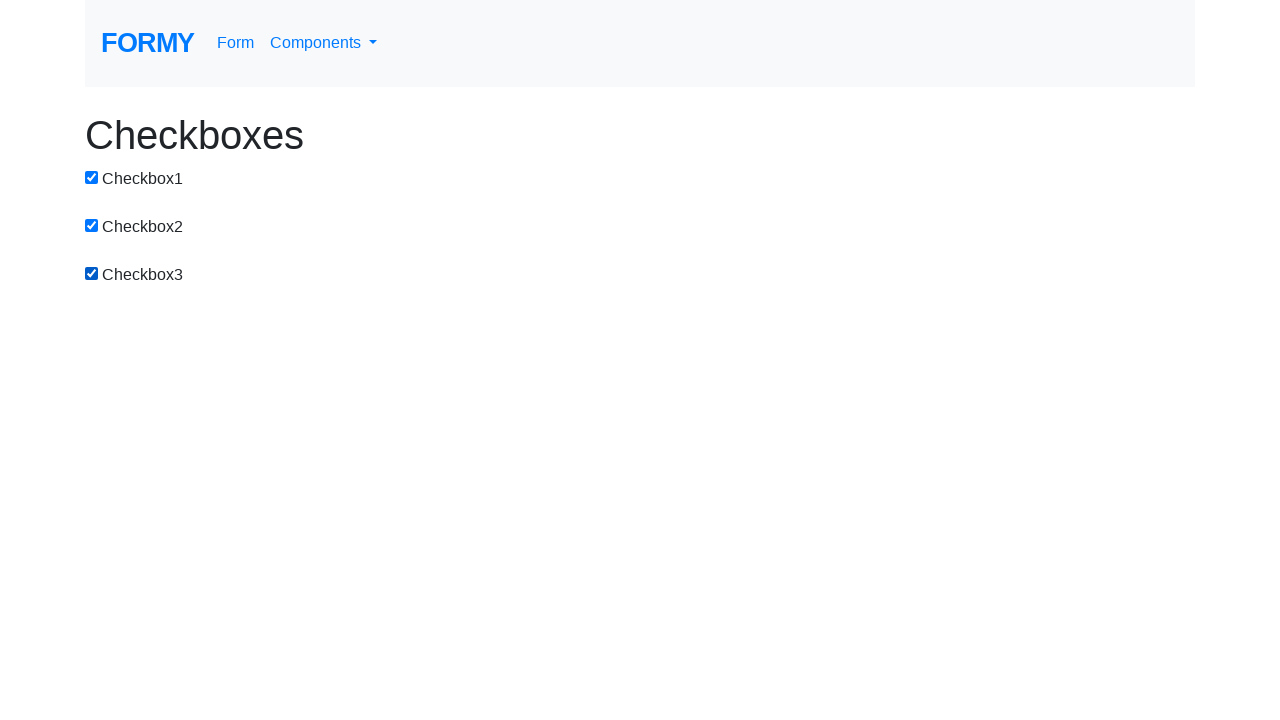